Tests mouse hover functionality by hovering over an element to reveal a dropdown menu and clicking on the first option

Starting URL: https://www.letskodeit.com/practice

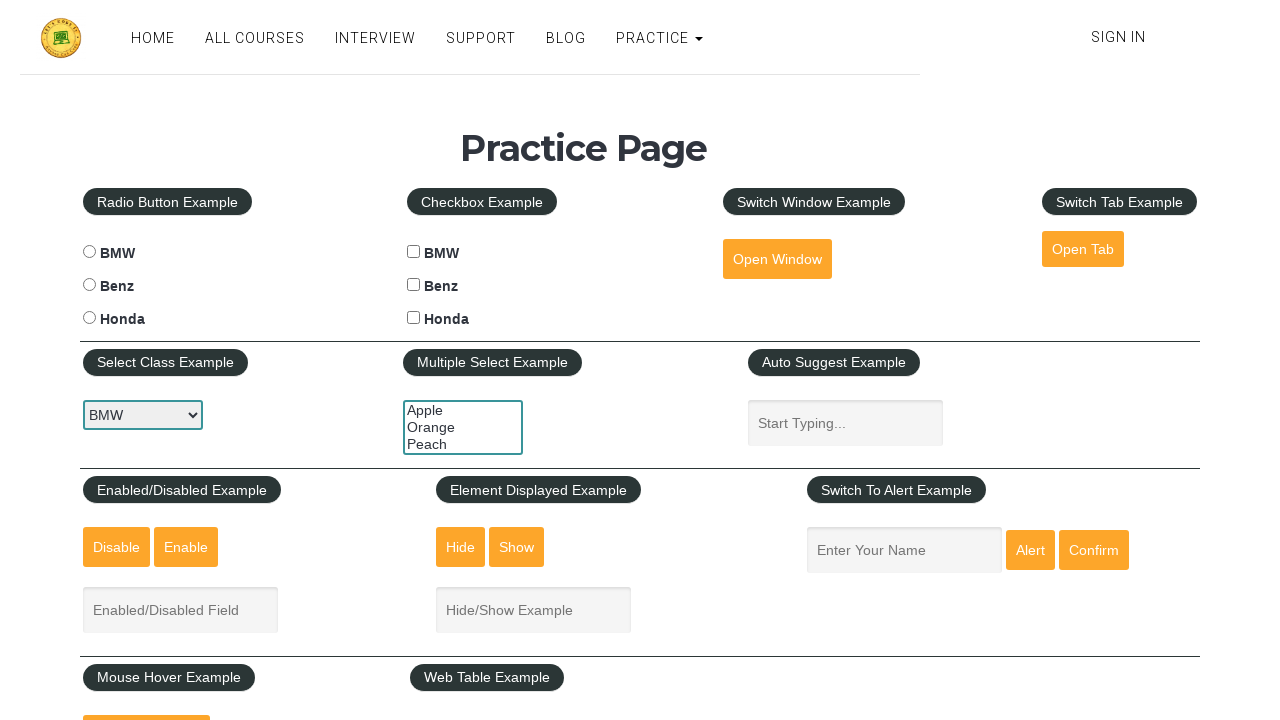

Scrolled down 500 pixels to make hover element visible
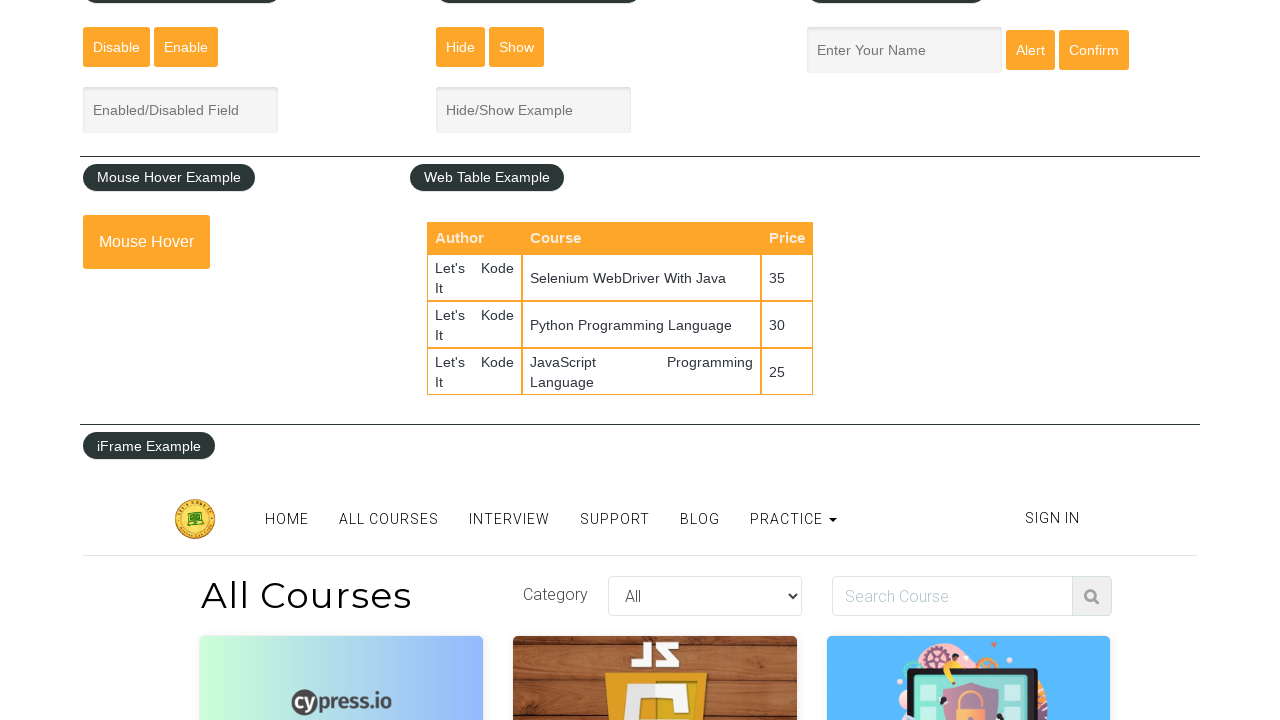

Hovered over mouse hover element to reveal dropdown menu at (146, 242) on #mousehover
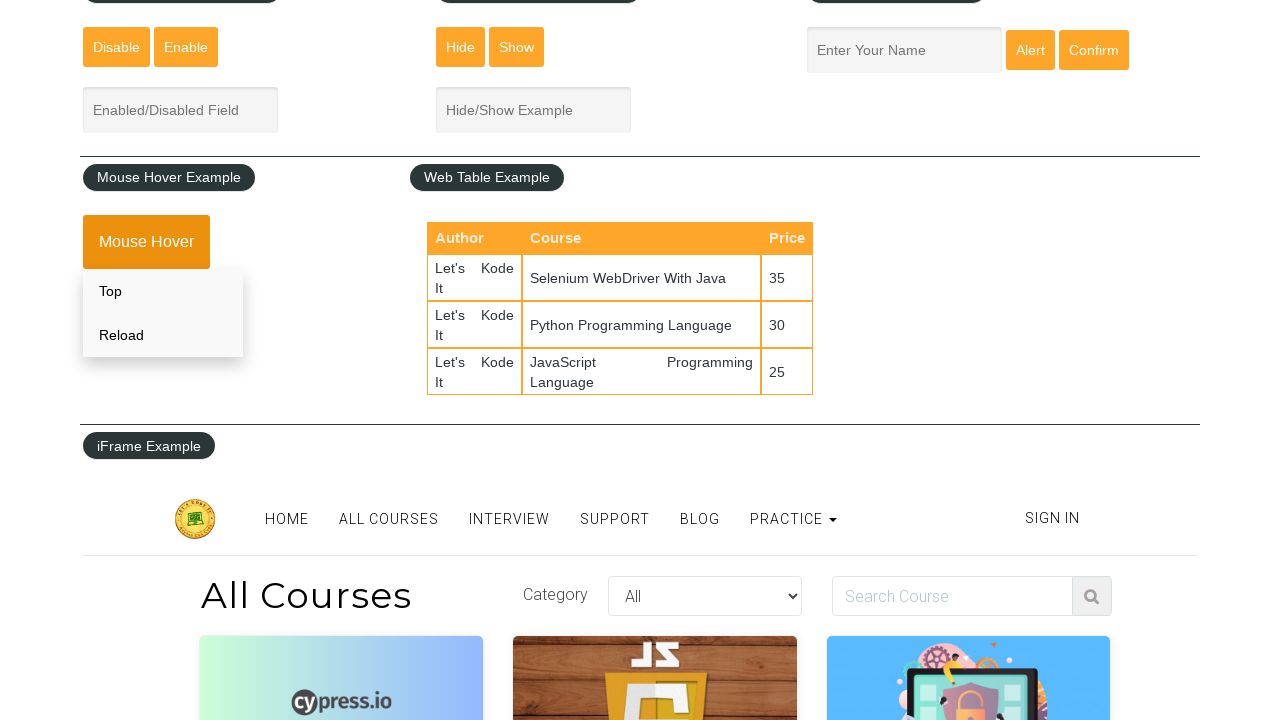

Clicked on the first option in the dropdown menu at (163, 291) on xpath=/html/body/div[1]/div[2]/div[2]/div/div/div/div/div[4]/div[1]/fieldset/div
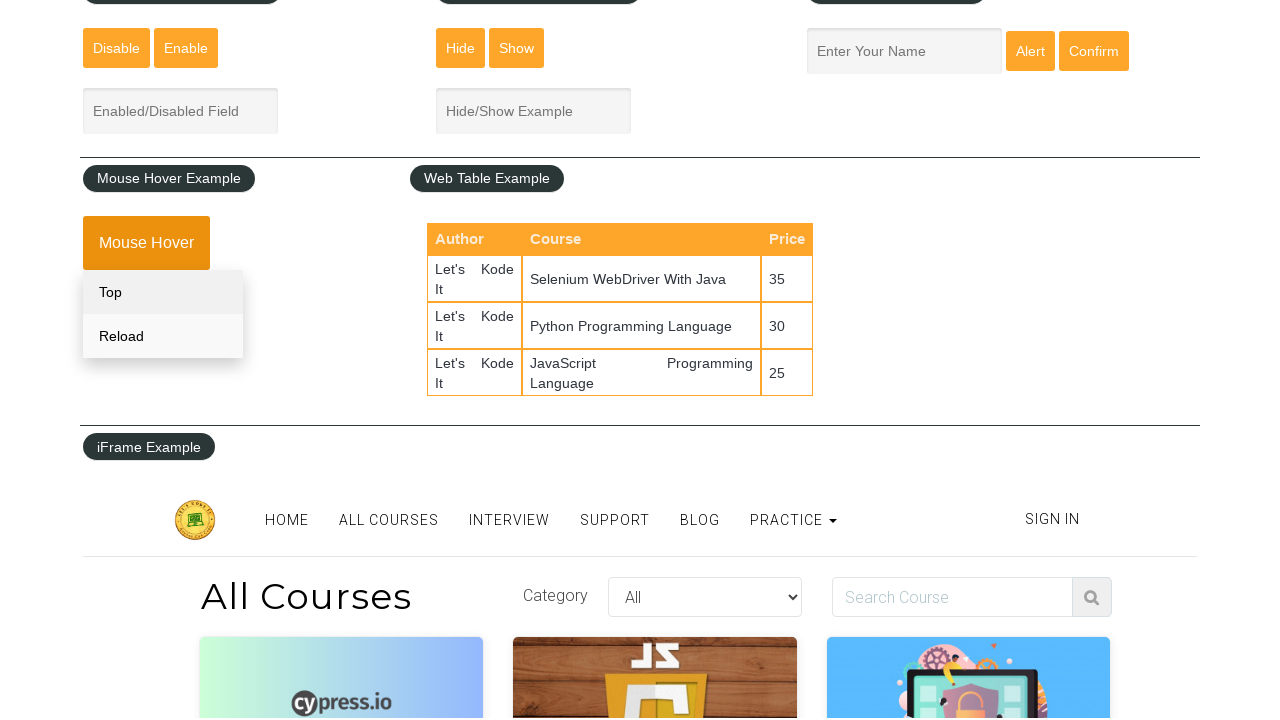

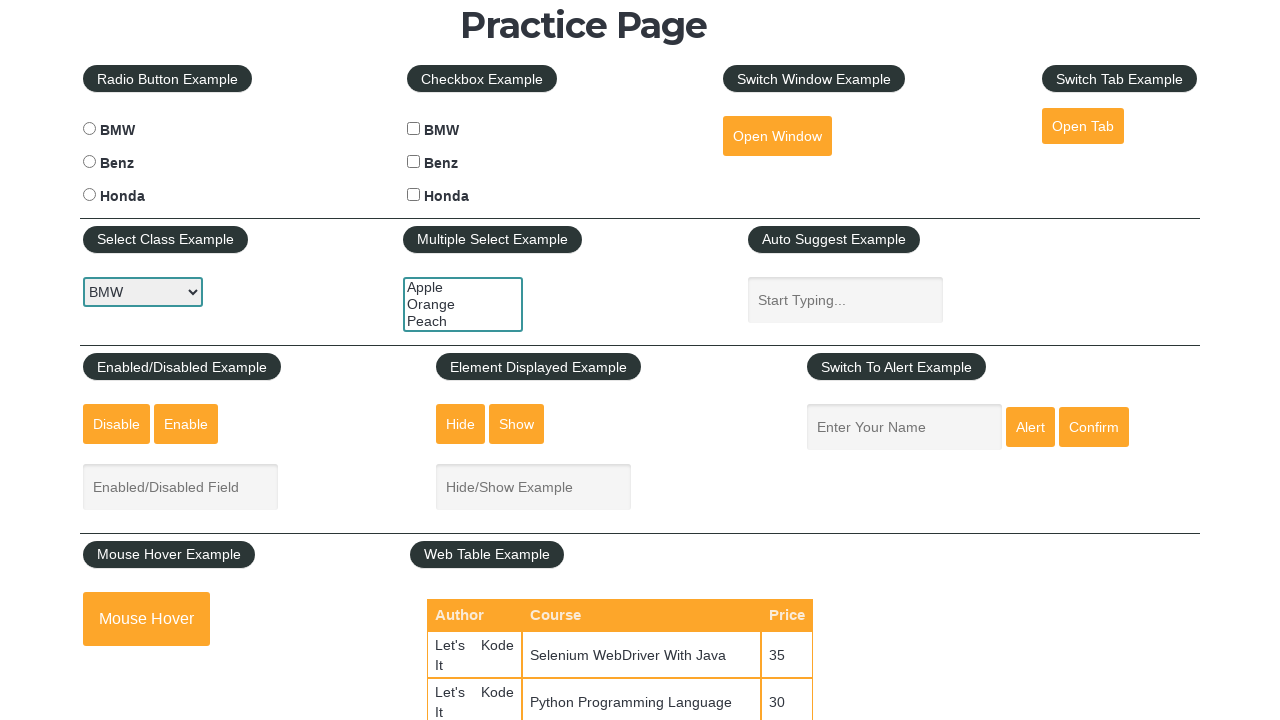